Tests Shadow DOM interaction by clicking a button inside a shadow root and verifying that an alert dialog is displayed

Starting URL: https://studyforwork.jp/apps/vanilla_js/shadow_dom.html

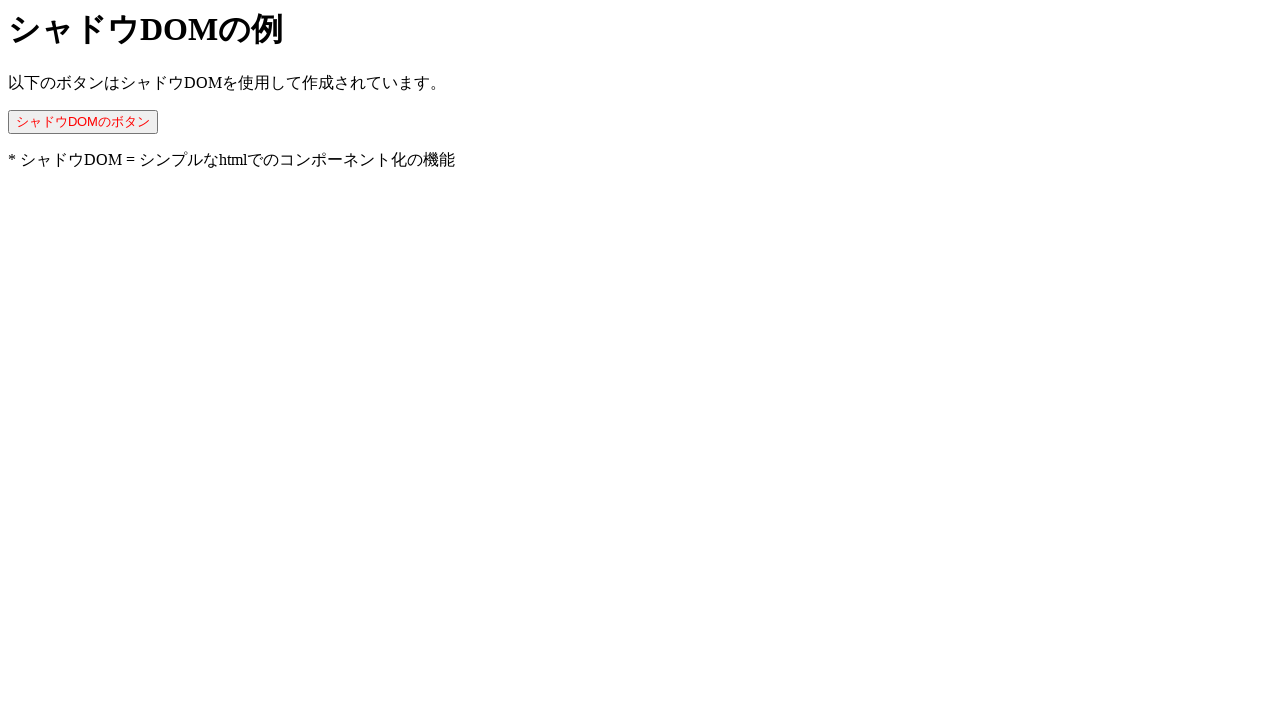

Set up dialog handler to capture alert messages
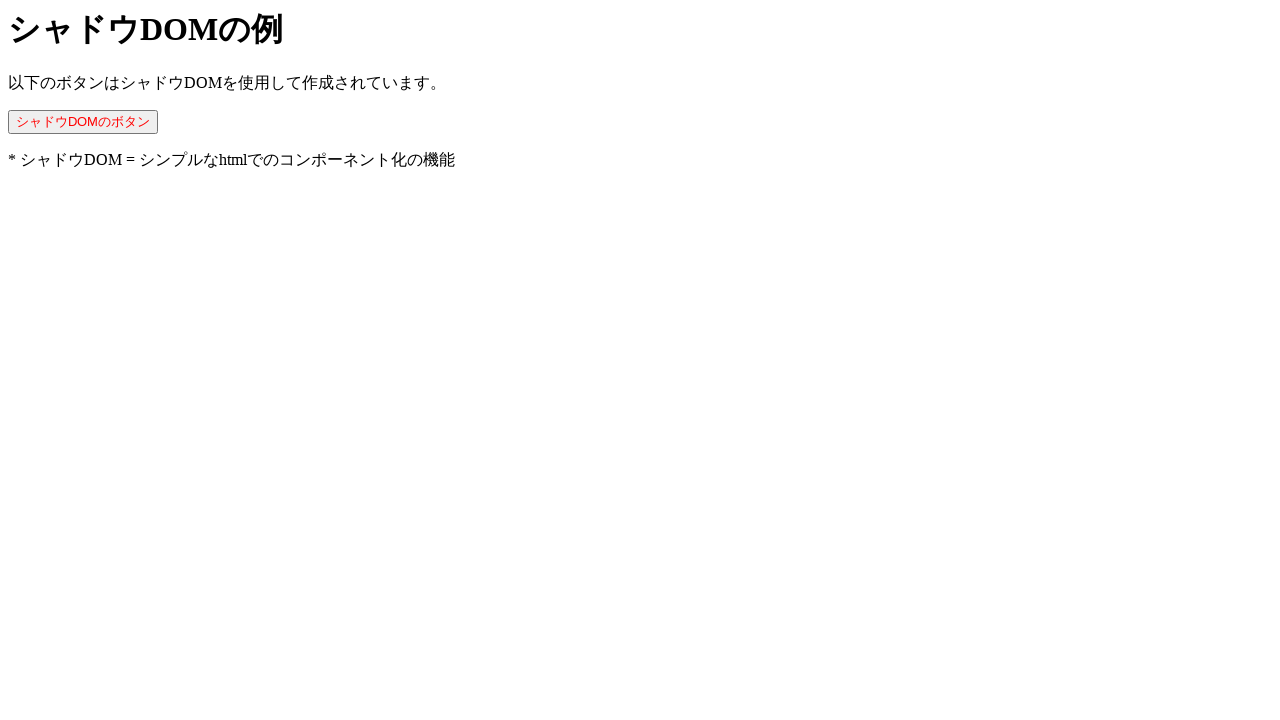

Page loaded with domcontentloaded state
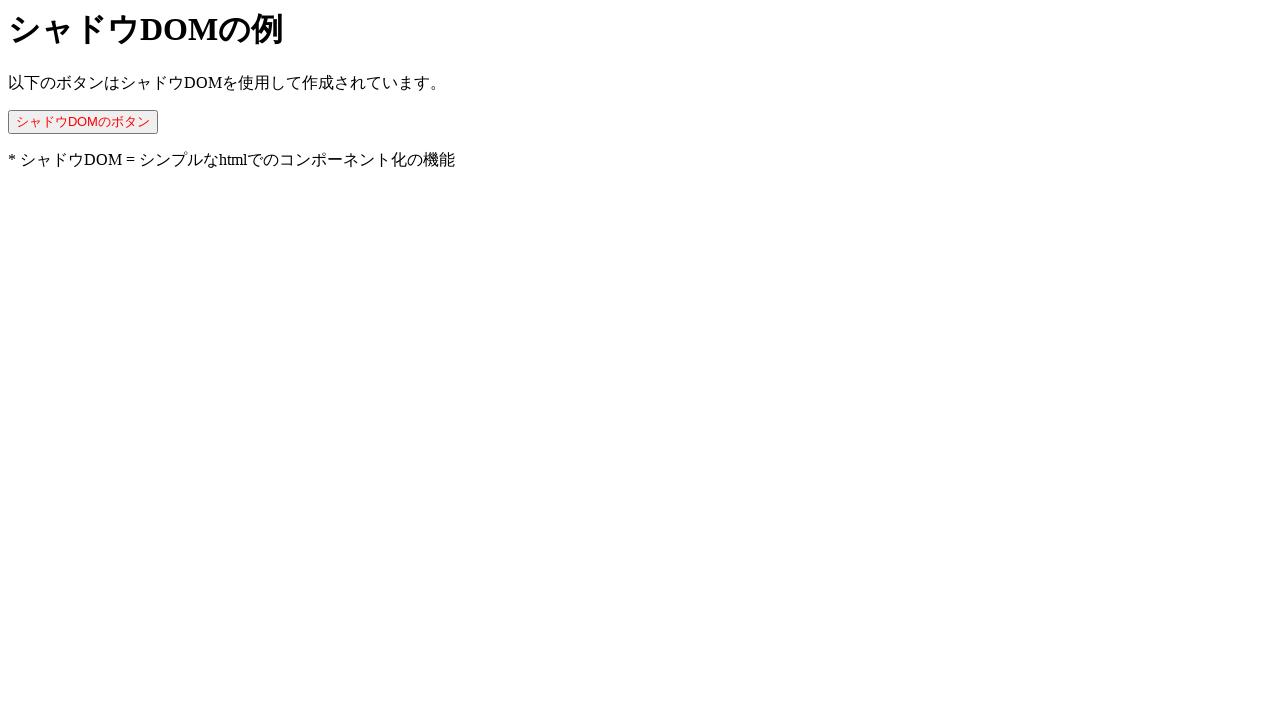

Located button element (first occurrence)
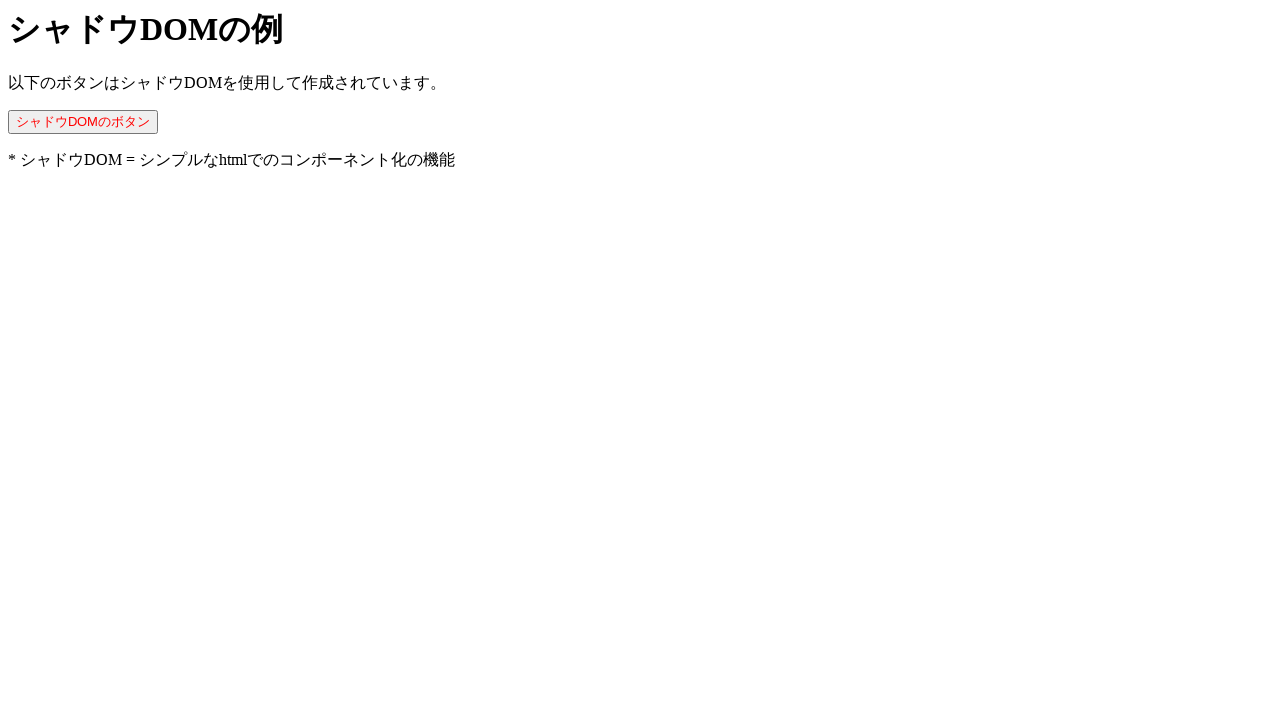

Clicked the button inside Shadow DOM at (83, 122) on button >> nth=0
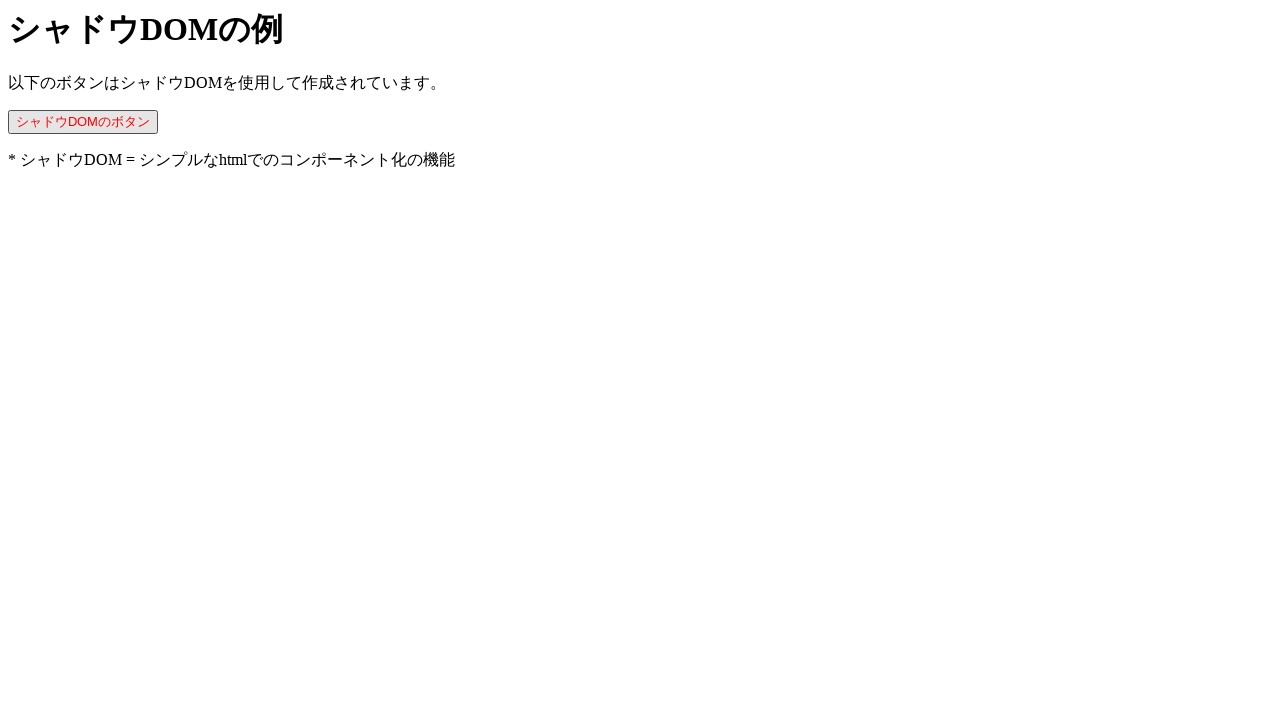

Waited 500ms for alert dialog to be processed
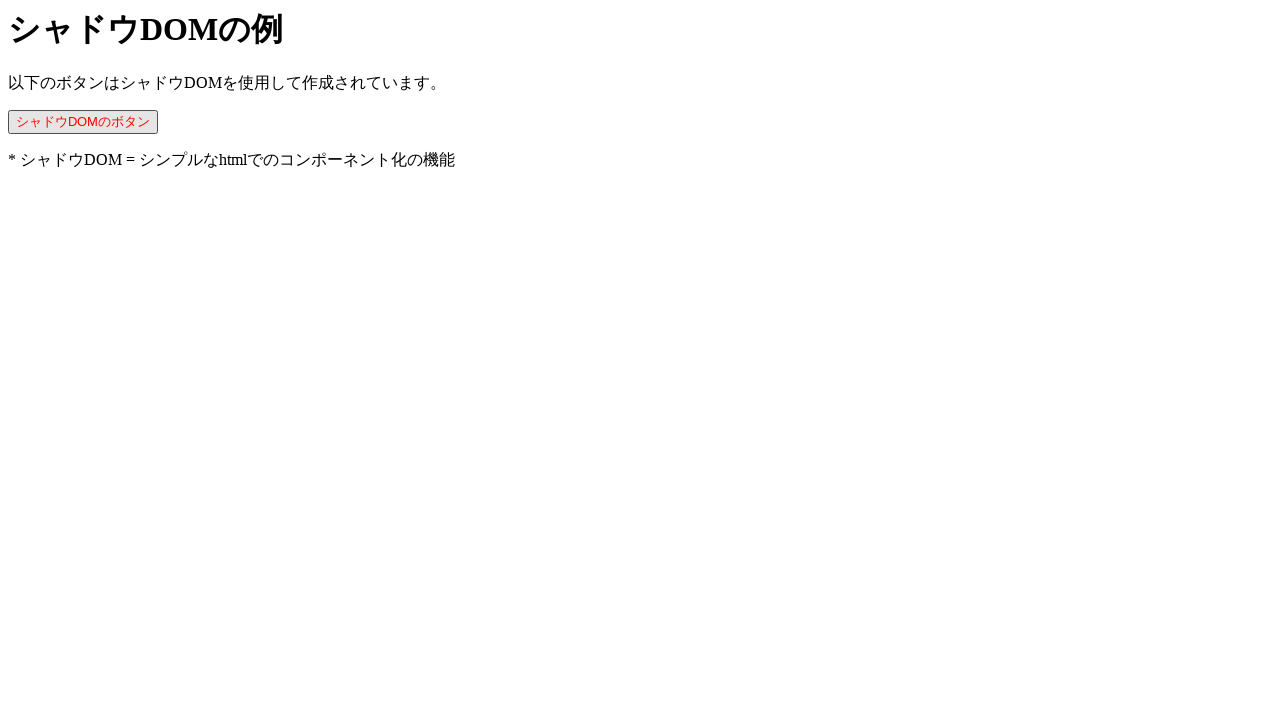

Verified that an alert dialog was displayed
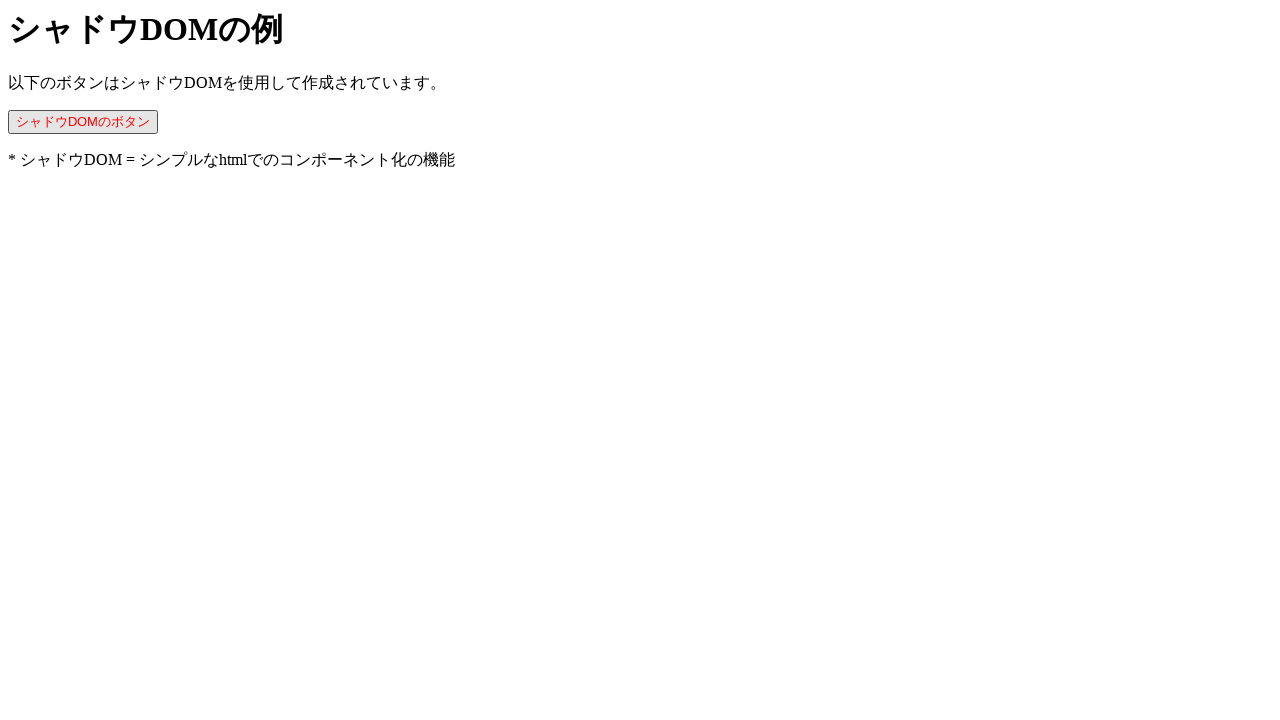

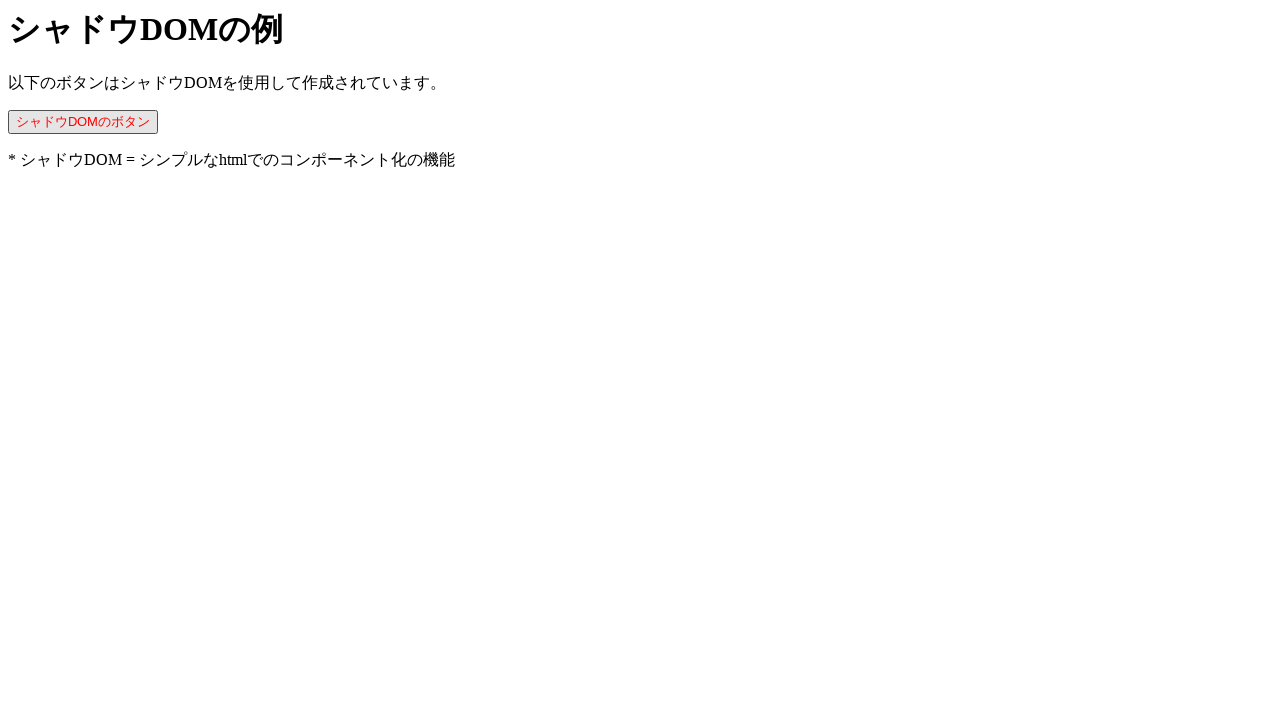